Tests browser window resizing functionality by navigating to a sample site and setting the window dimensions to 200x300 pixels

Starting URL: https://artoftesting.com/samplesiteforselenium

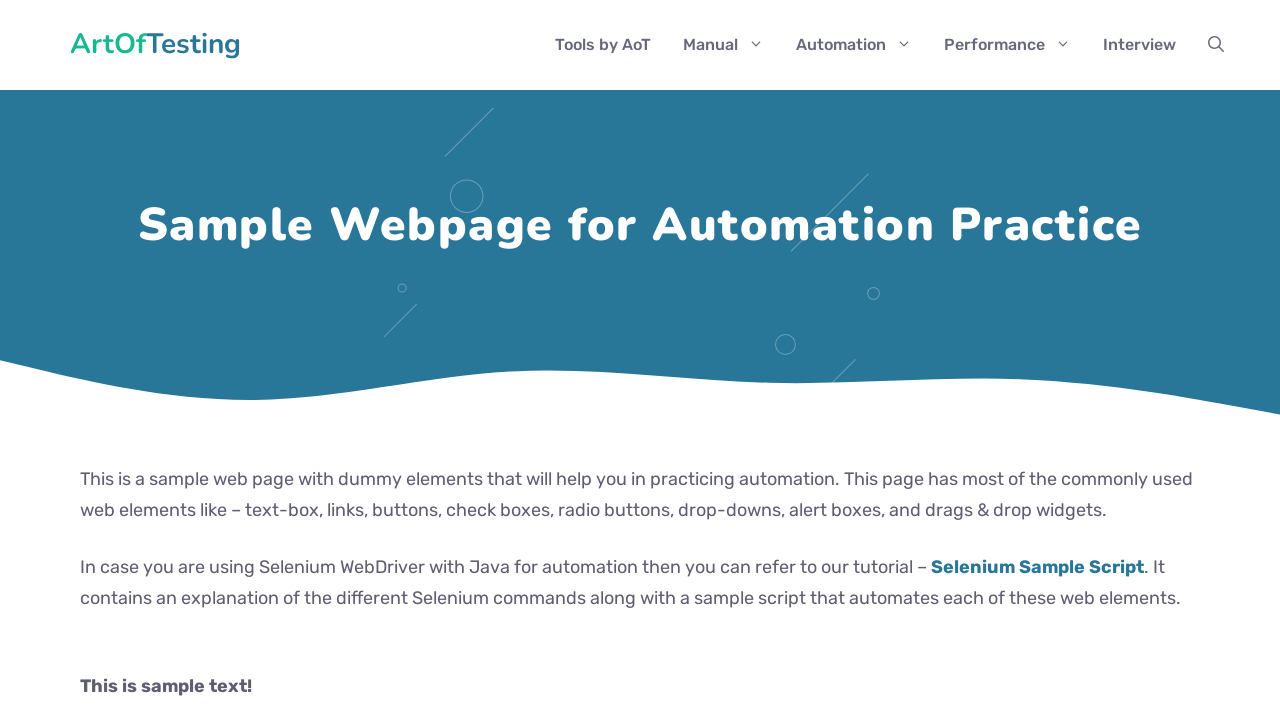

Navigated to sample site for Selenium testing
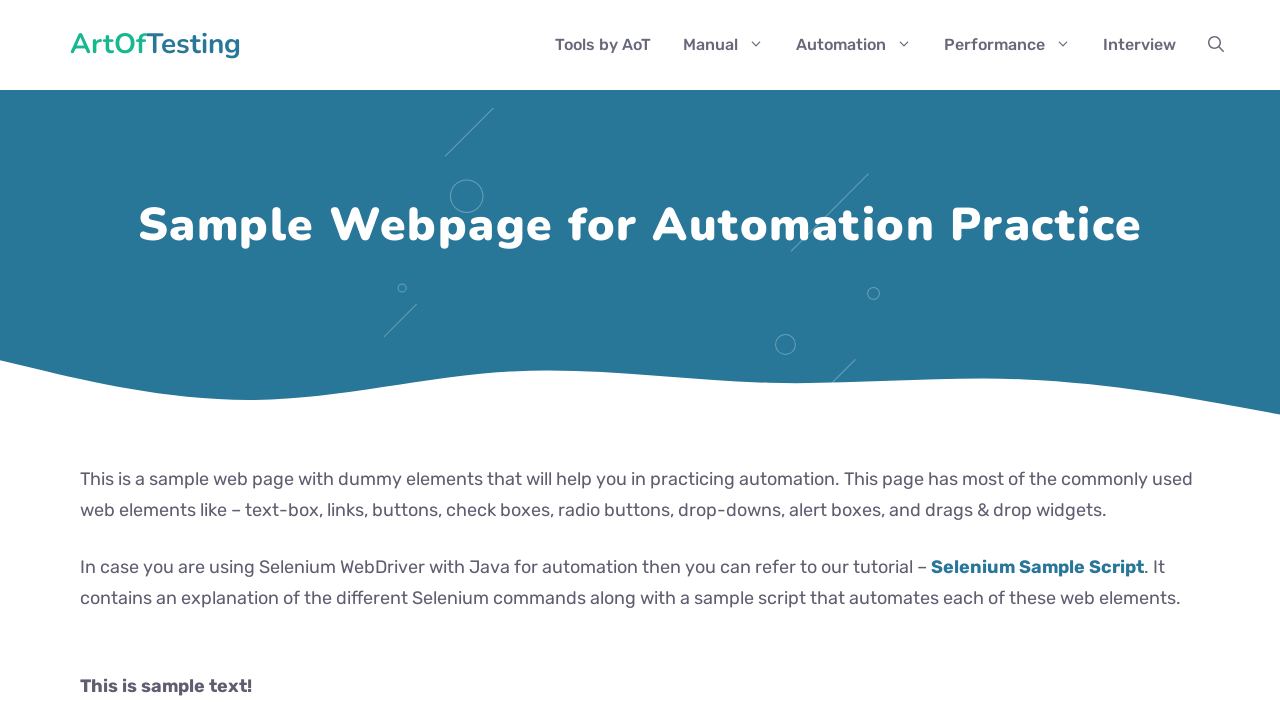

Resized browser window to 200x300 pixels
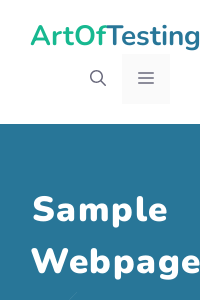

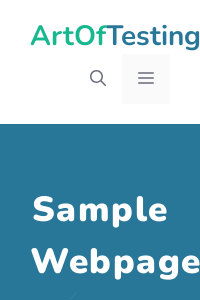